Tests JavaScript alert and confirm dialog handling by triggering alerts, reading their text, and accepting or dismissing them

Starting URL: https://rahulshettyacademy.com/AutomationPractice/

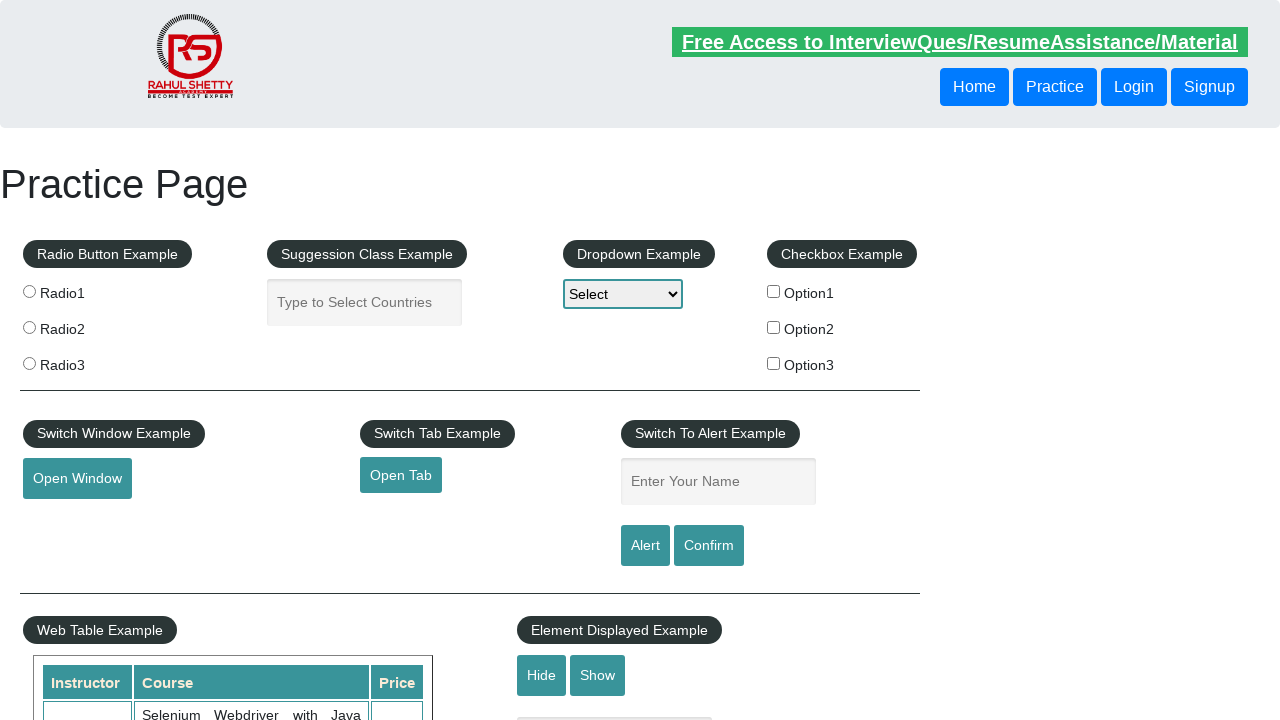

Filled name field with 'Teja' on #name
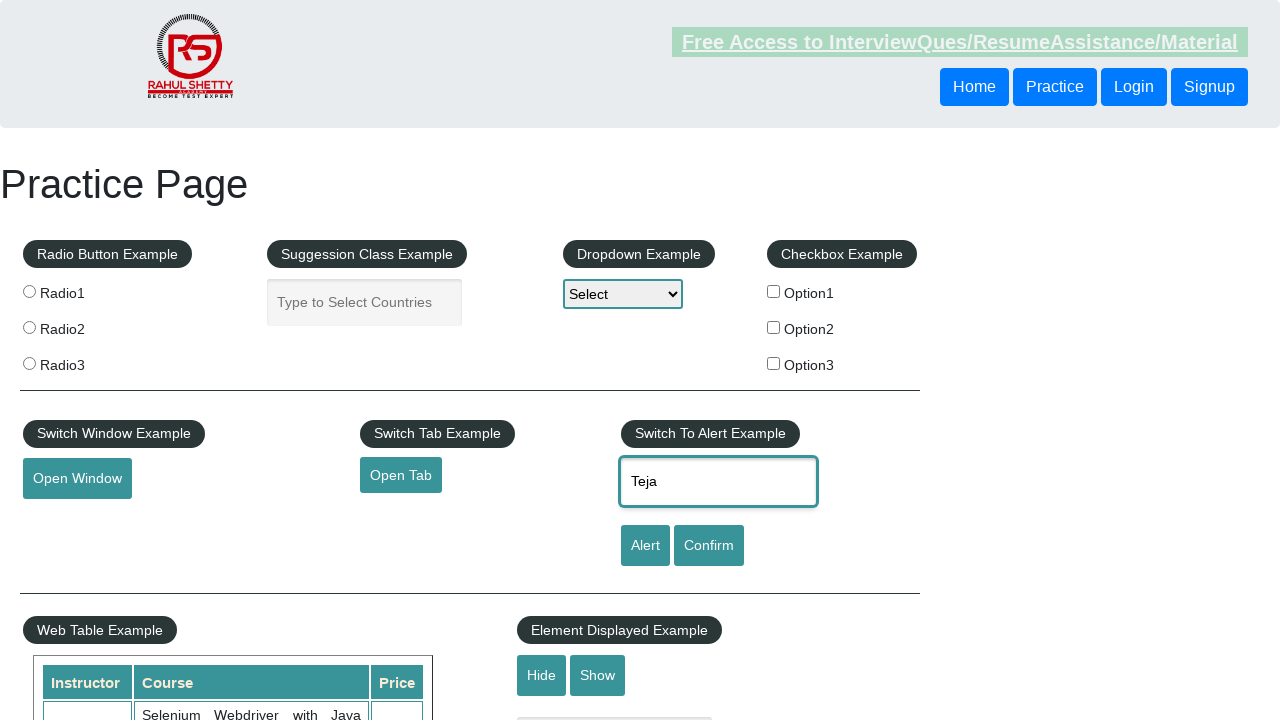

Clicked alert button at (645, 546) on xpath=//input[@id='alertbtn']
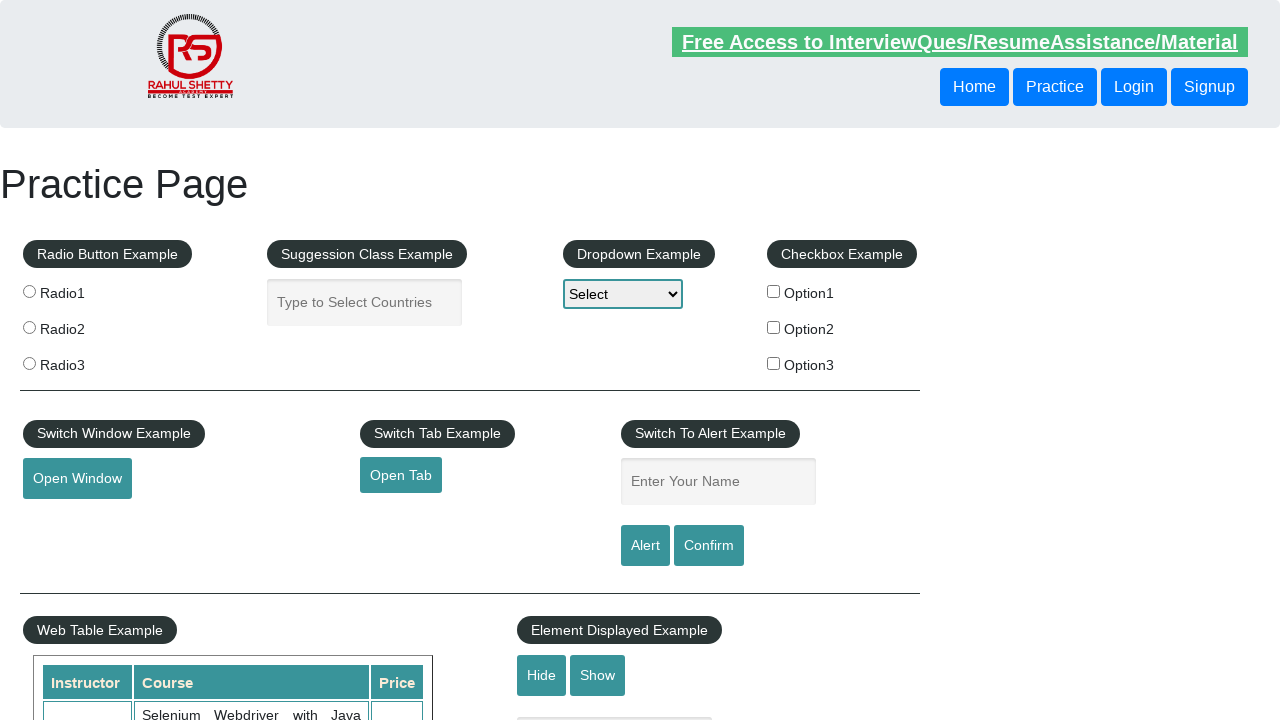

Alert dialog accepted
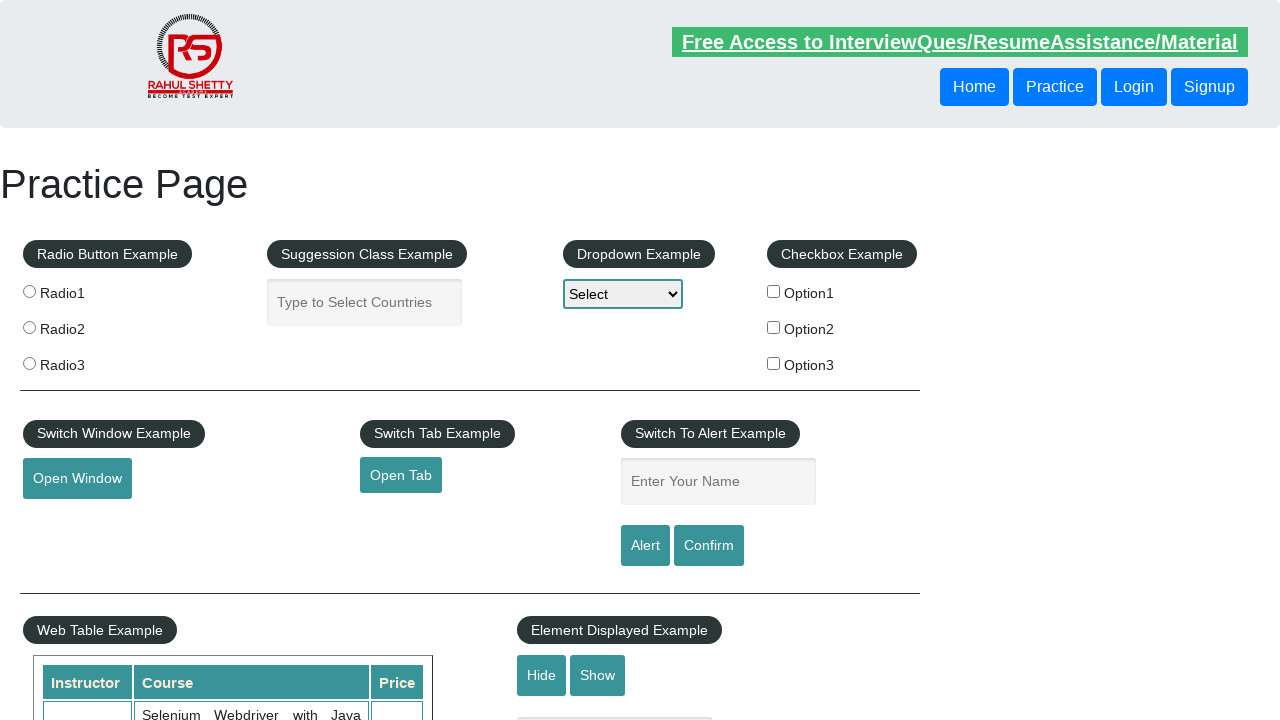

Clicked confirm button at (709, 546) on xpath=//input[@id='confirmbtn']
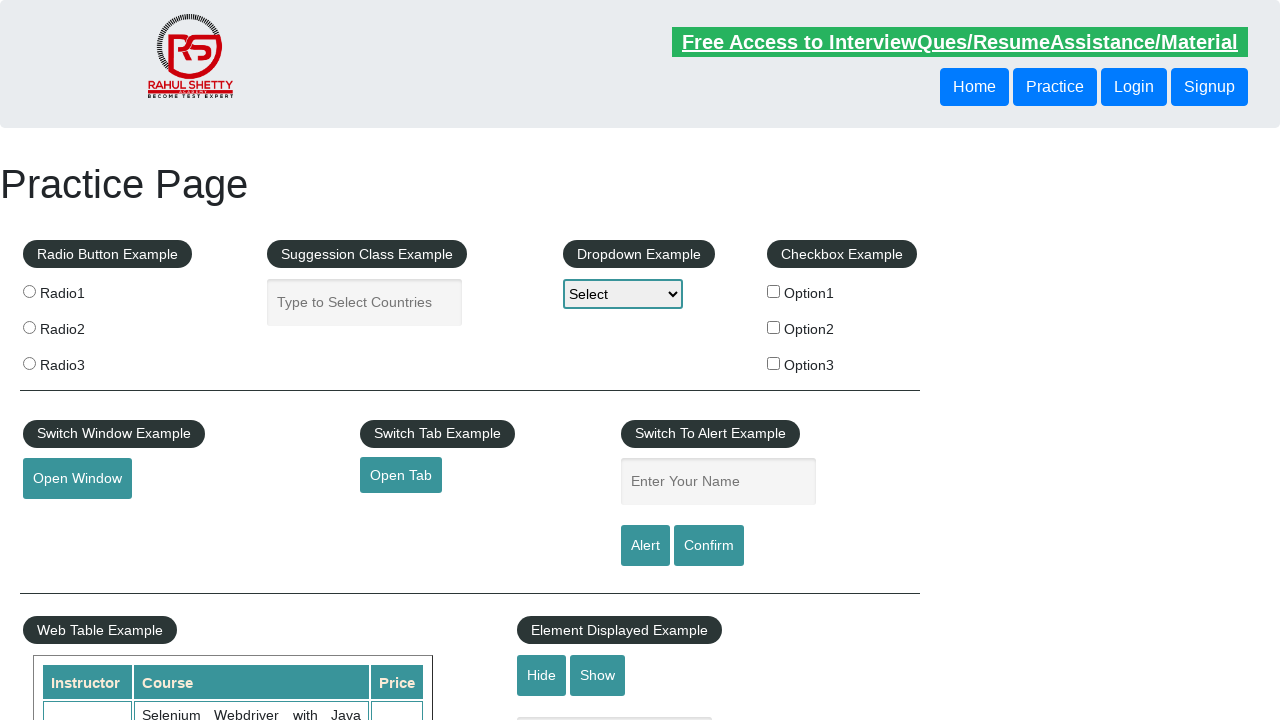

Confirm dialog dismissed
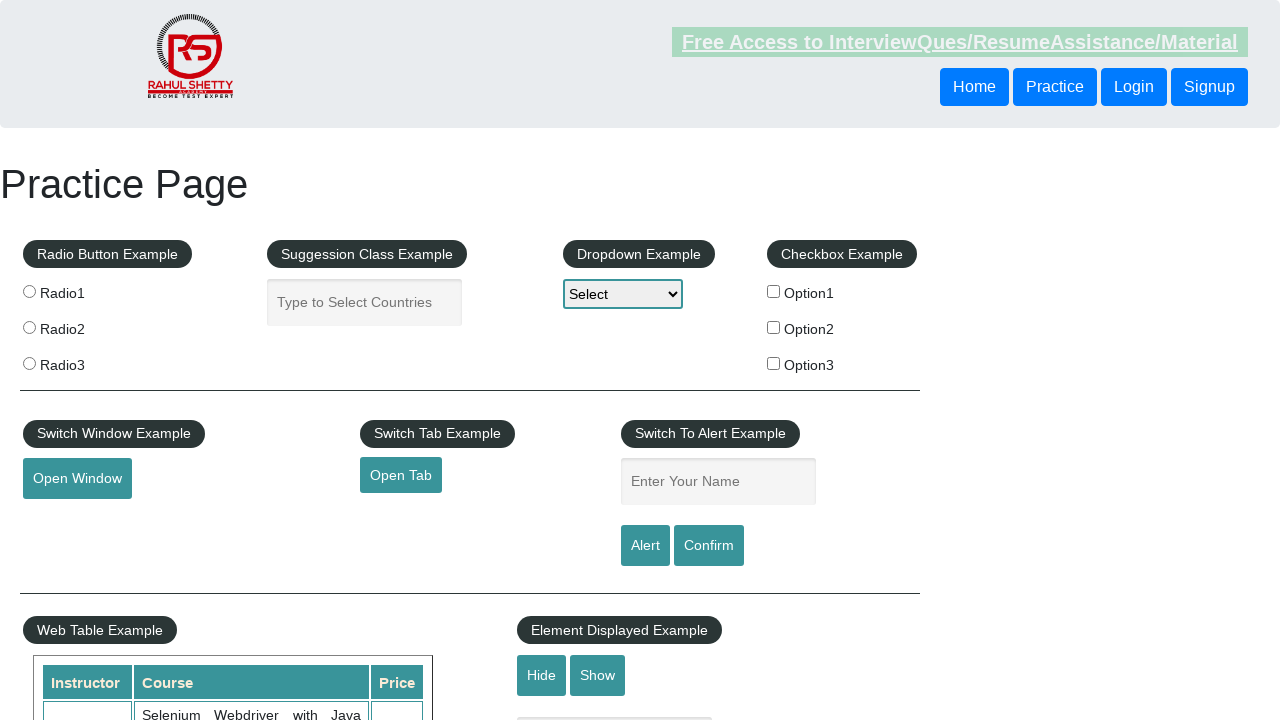

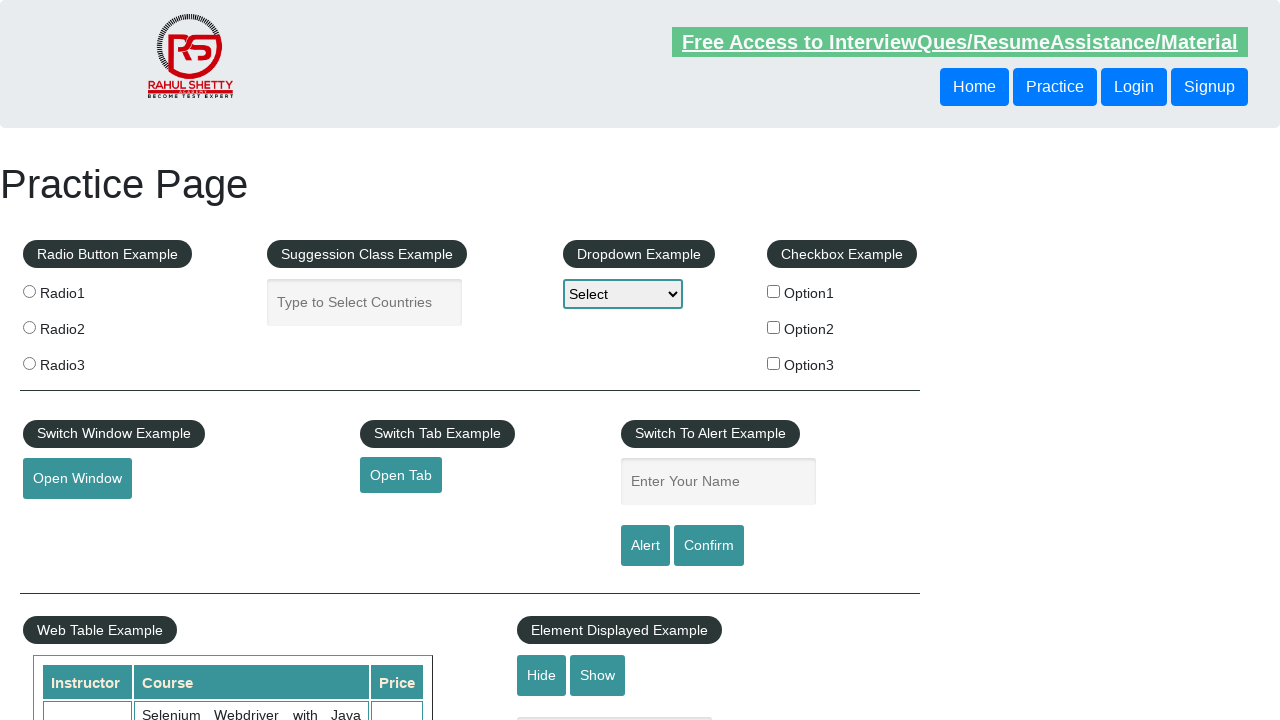